Tests adding a new item to the todo list by filling the input field and pressing Enter, then verifying the item appears

Starting URL: https://demo.playwright.dev/todomvc

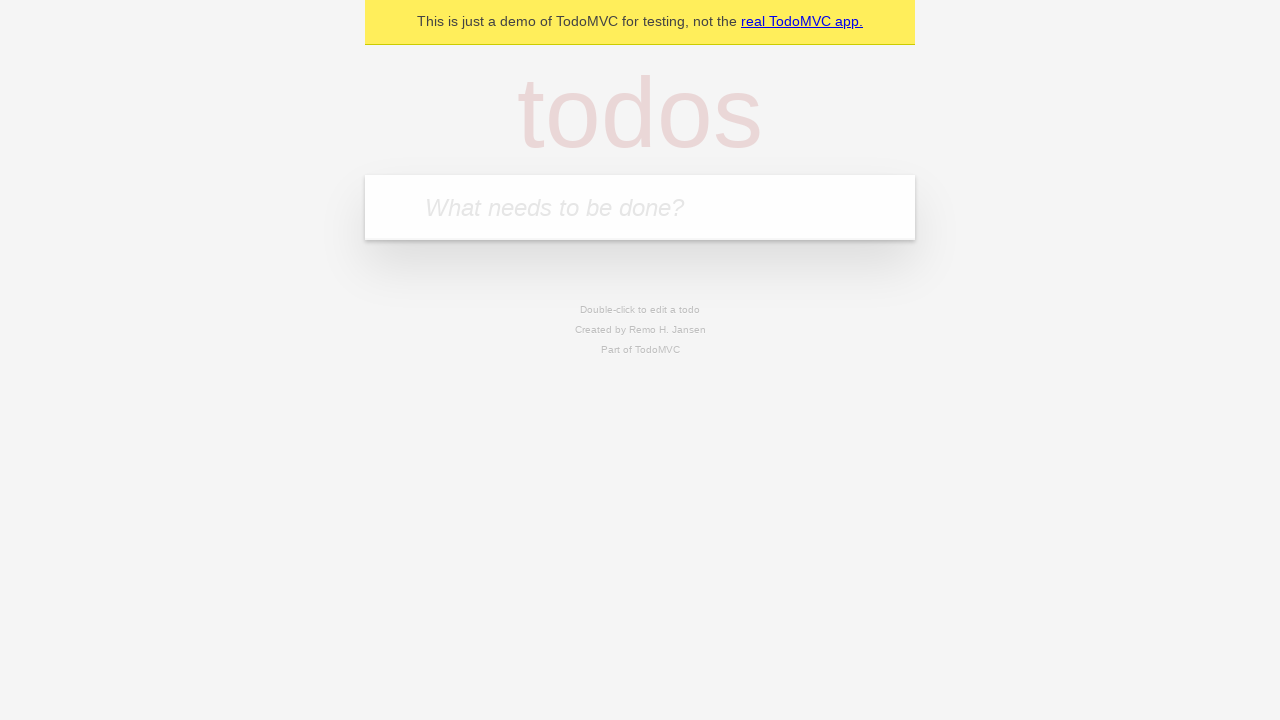

Filled new todo input field with 'Hello' on input.new-todo
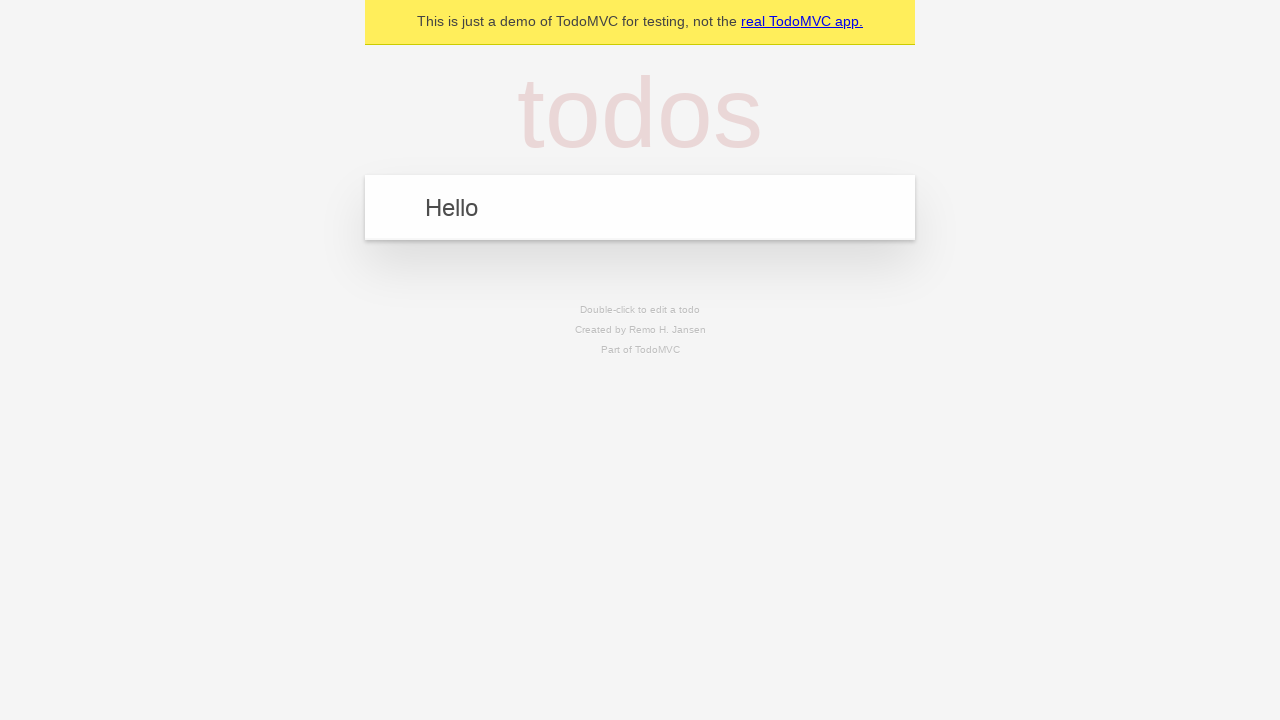

Pressed Enter to create the new todo item on input.new-todo
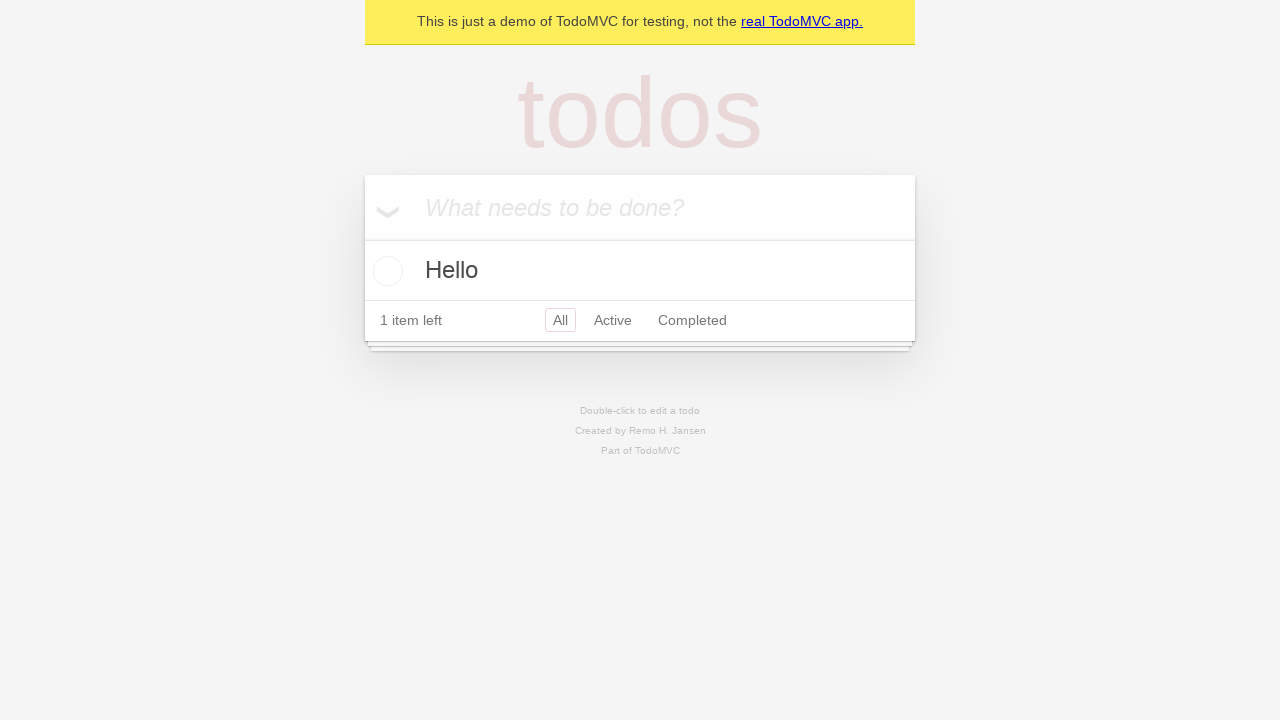

Verified that the new todo item appeared in the list
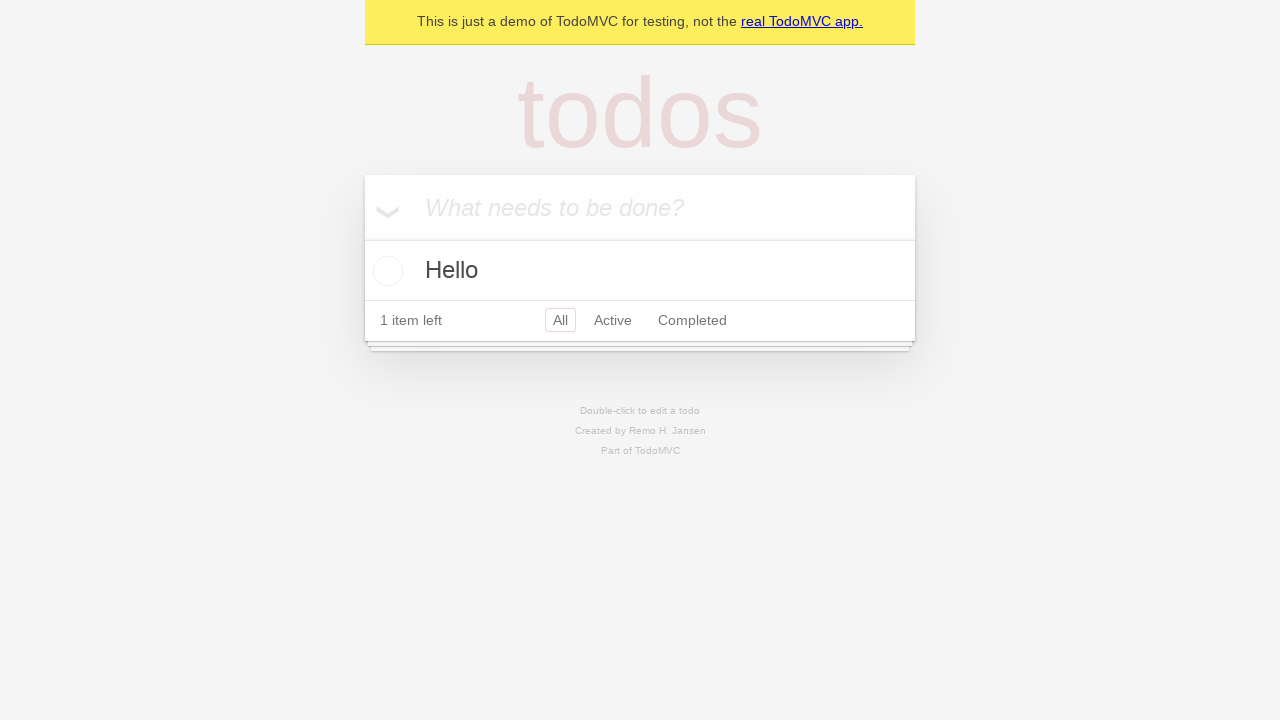

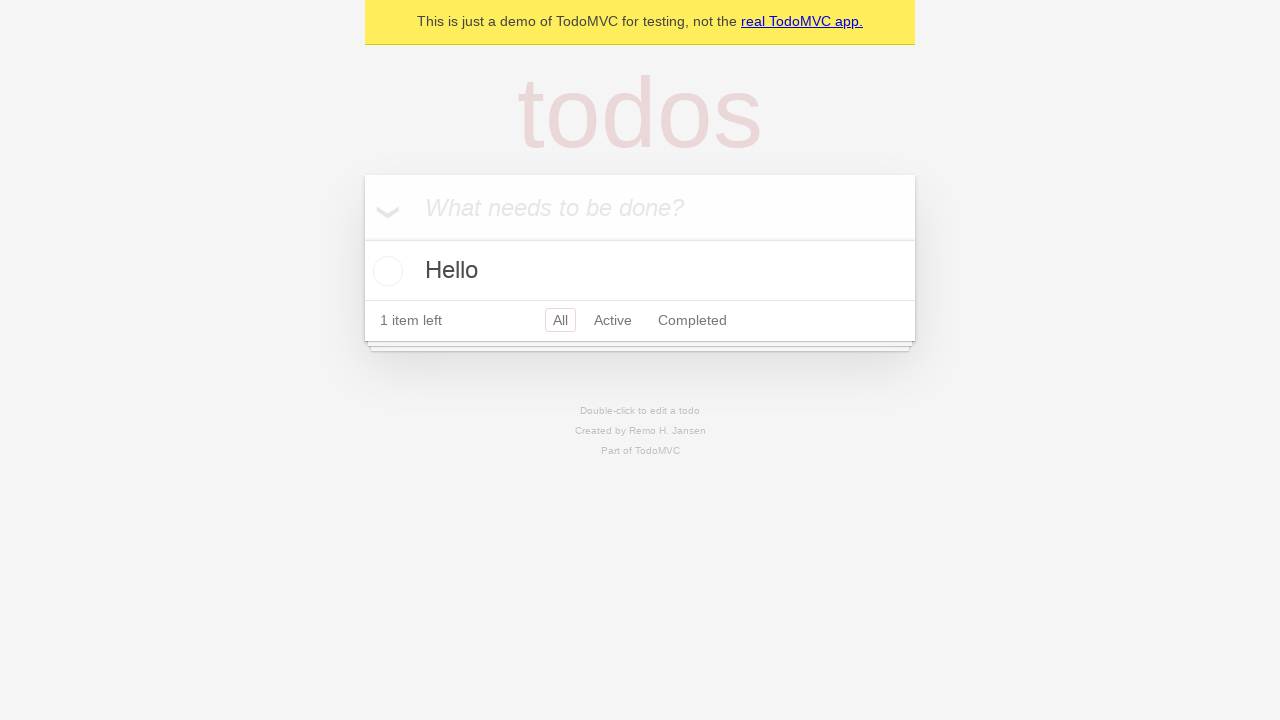